Tests drag-and-drop functionality on a price slider element, dragging it right and left, then fills a search field and performs a double-click action on it.

Starting URL: https://omayo.blogspot.com/p/page3.html

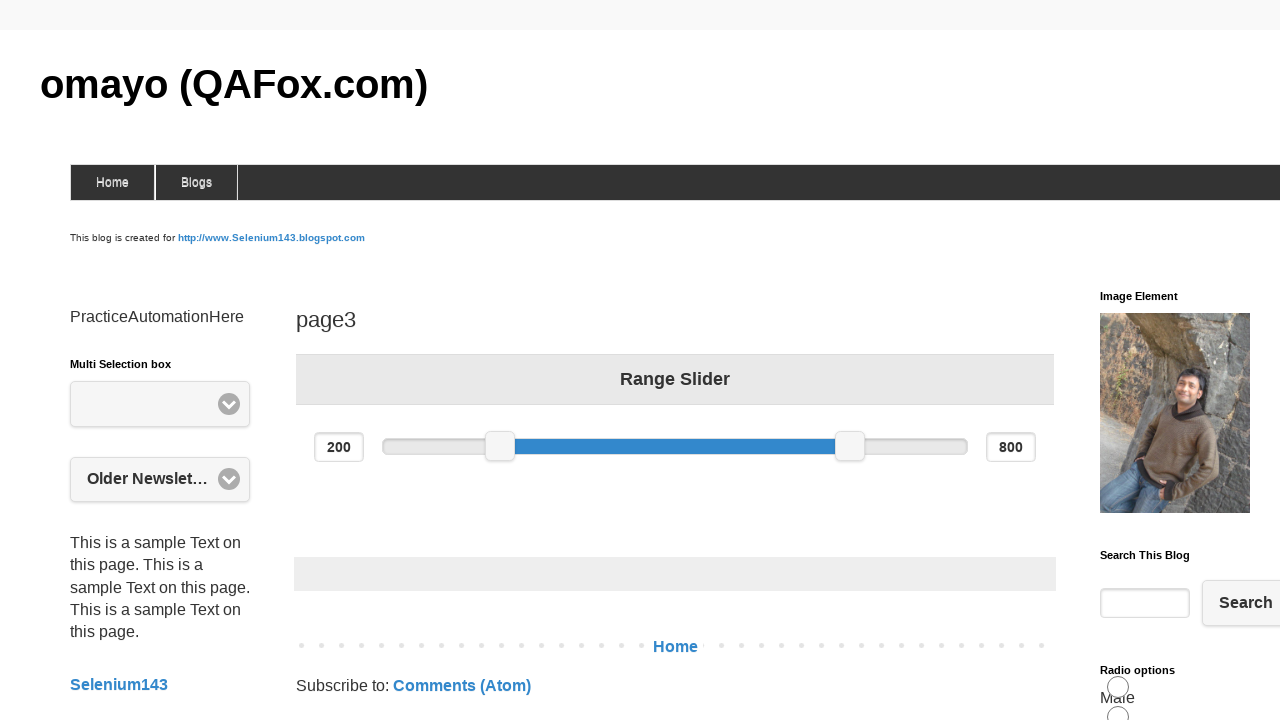

Price slider handle became visible
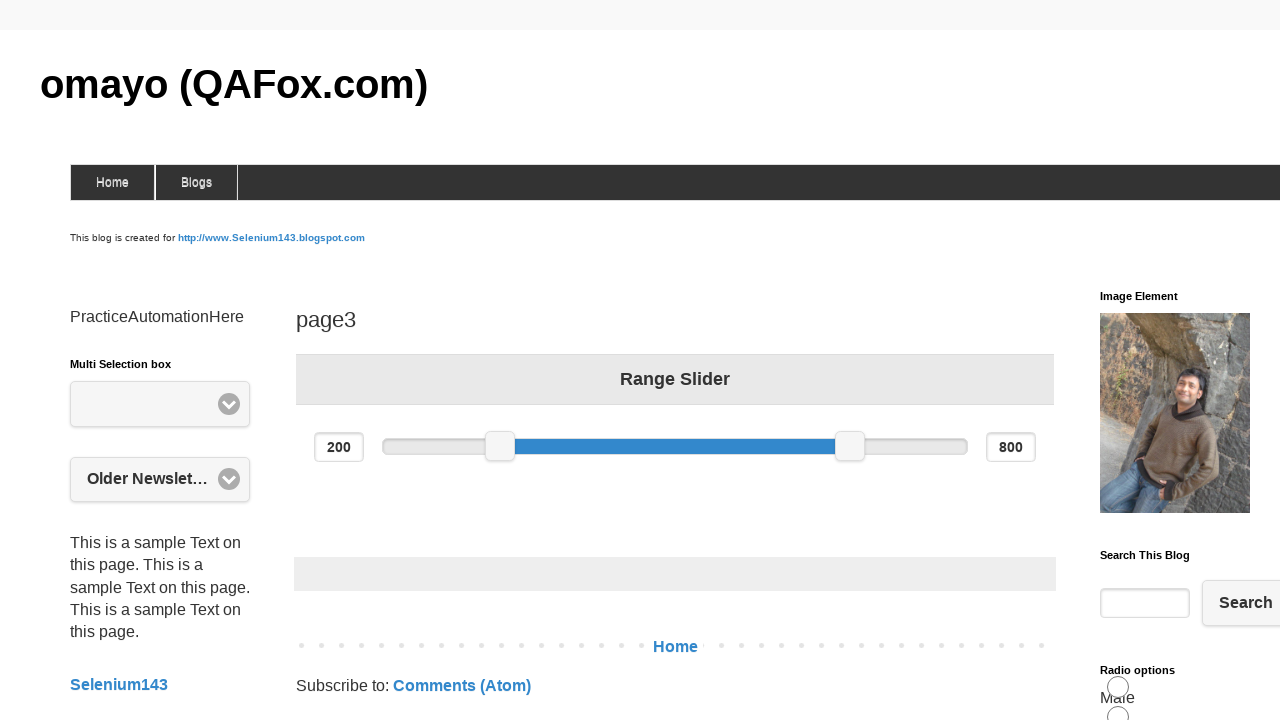

Retrieved bounding box of price slider handle
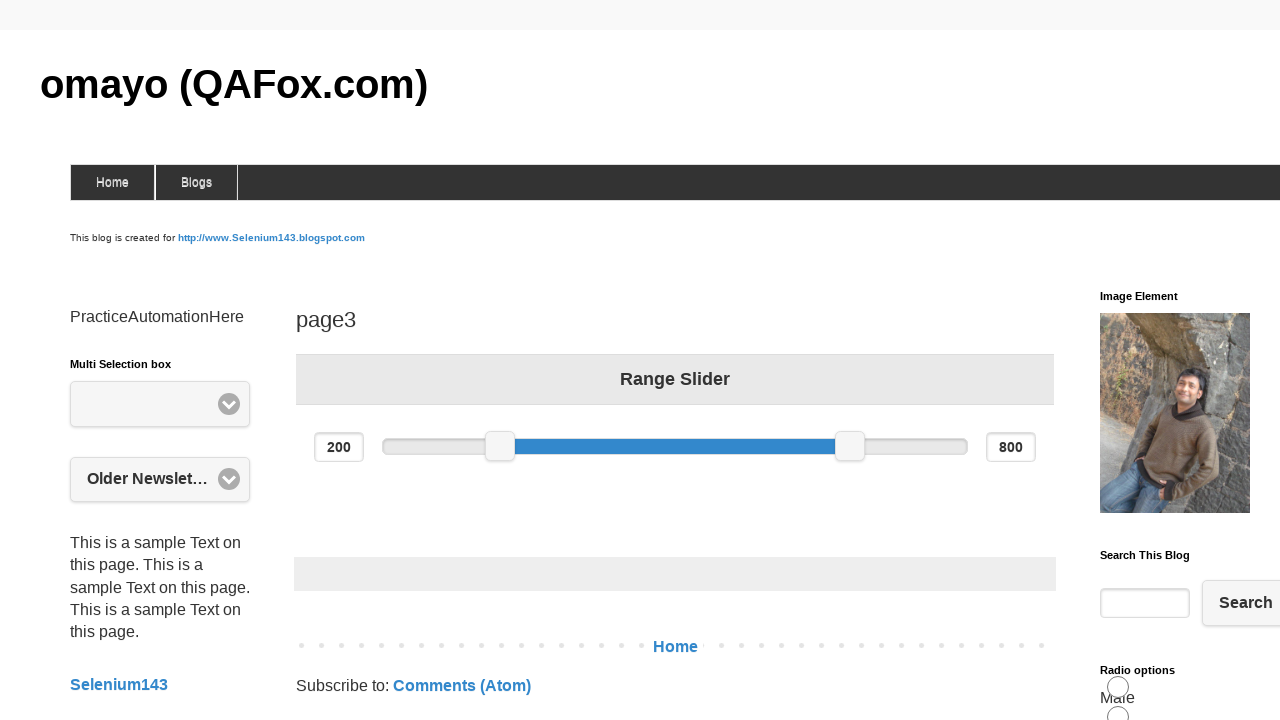

Dragged price slider 200 pixels to the right at (700, 446)
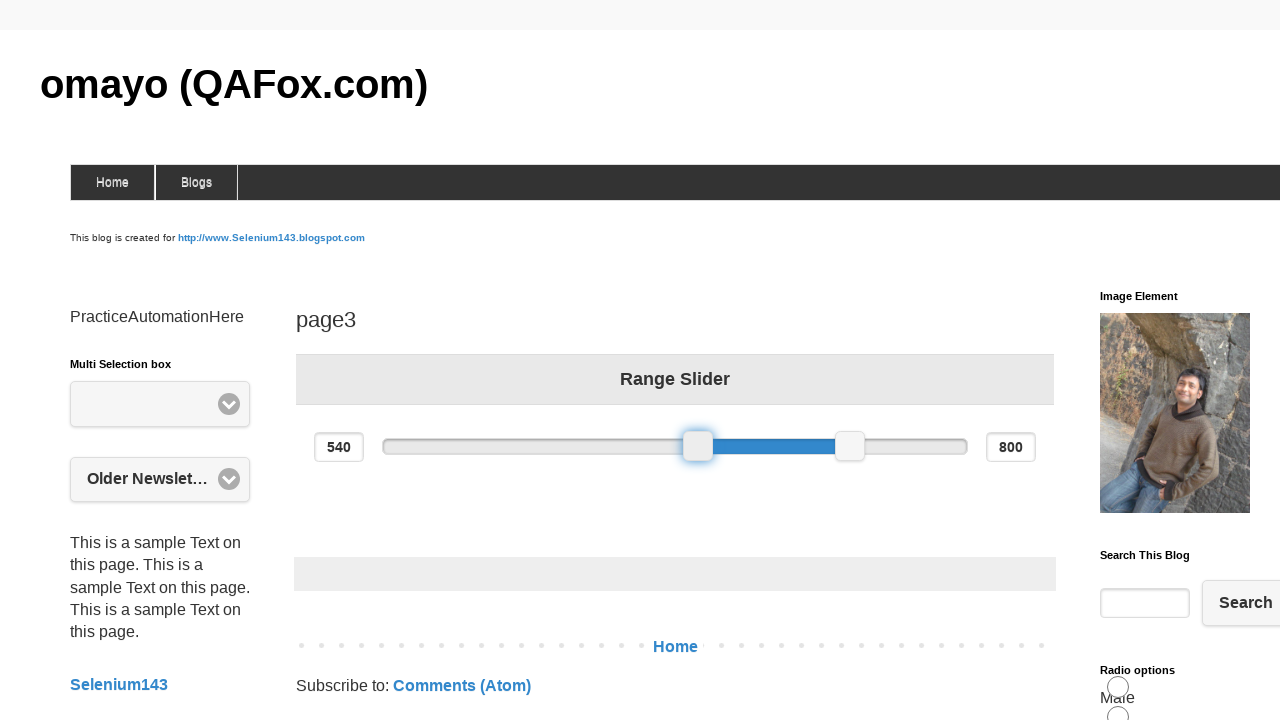

Dragged price slider 200 pixels to the left at (498, 446)
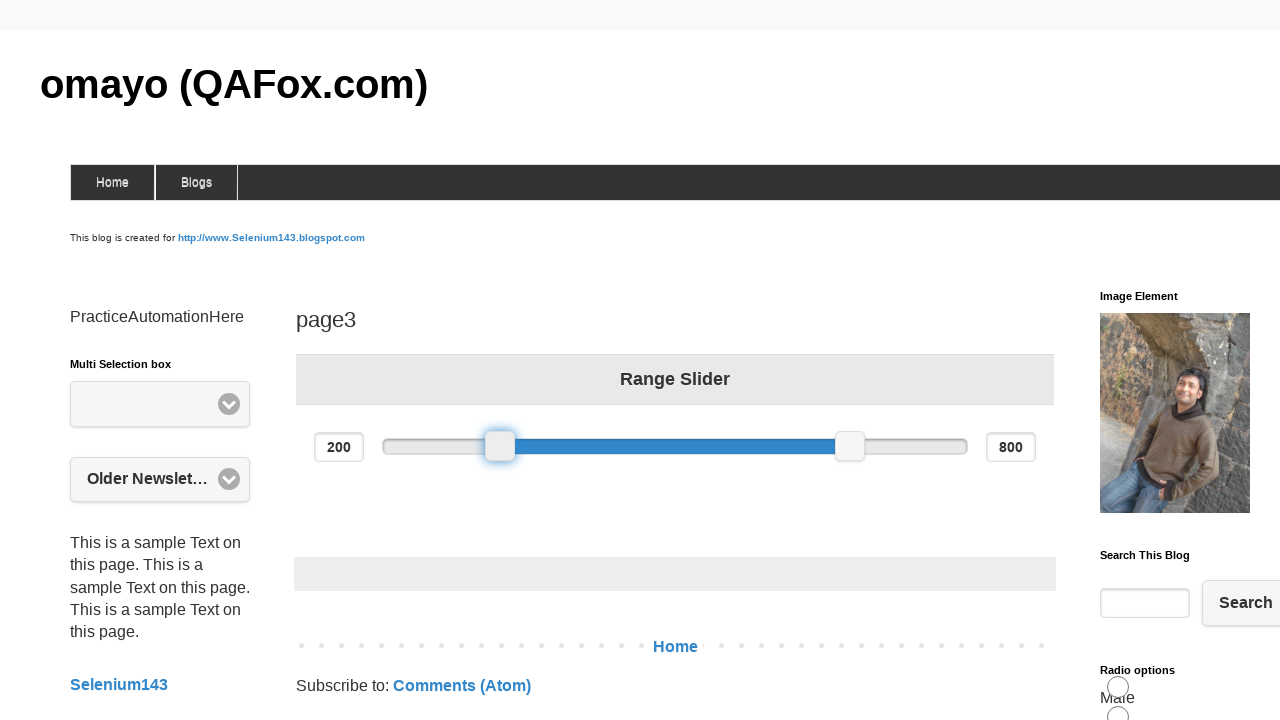

Filled search field with 'vighnesh' on input[name='q']
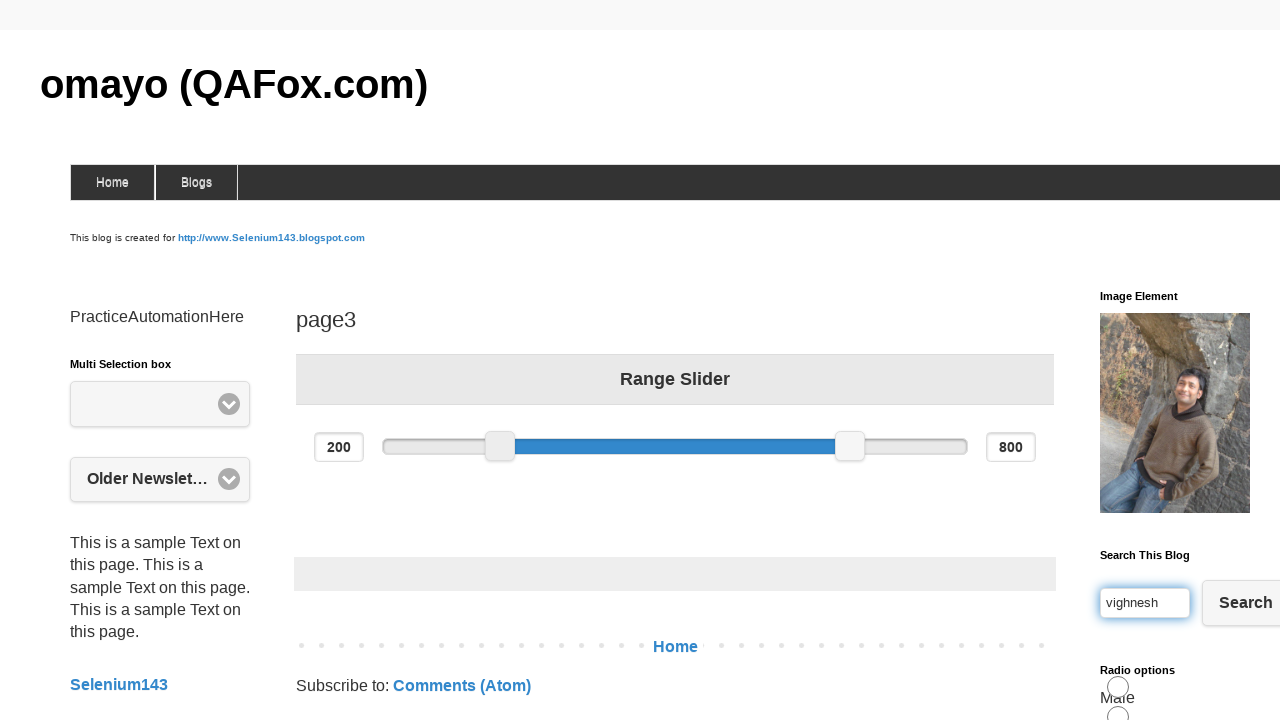

Double-clicked on search input field at (1145, 603) on input[name='q']
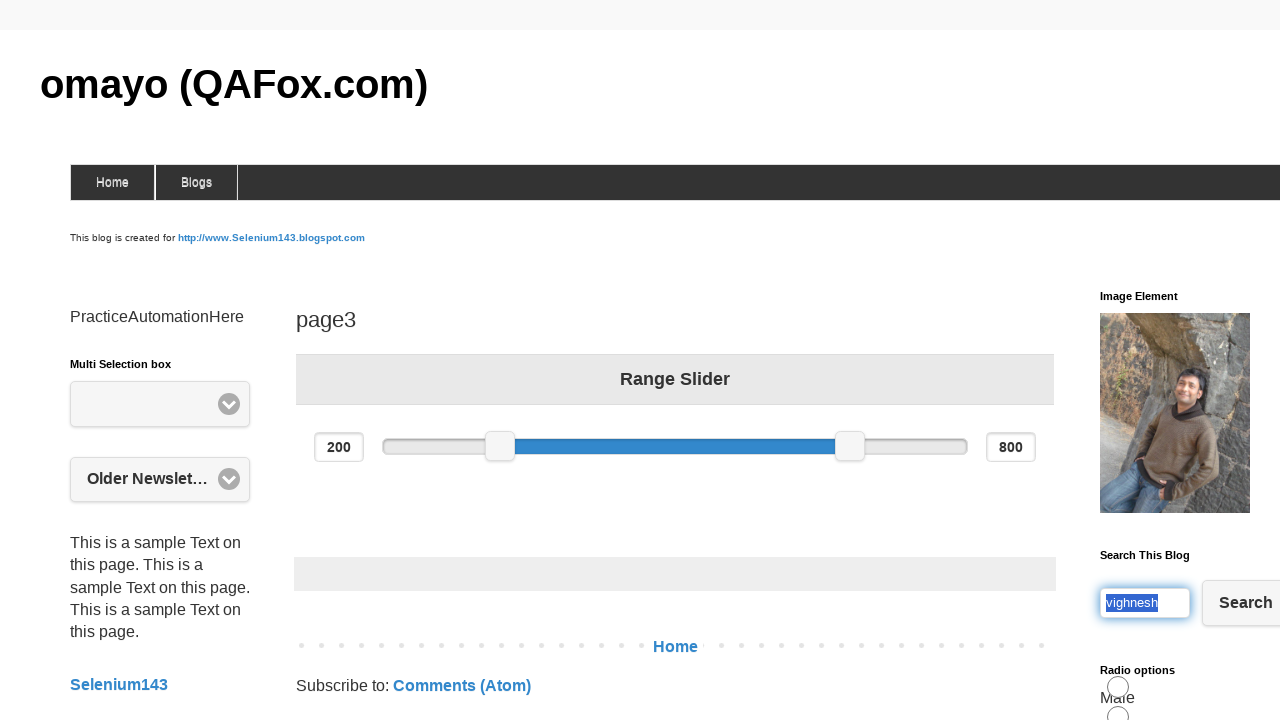

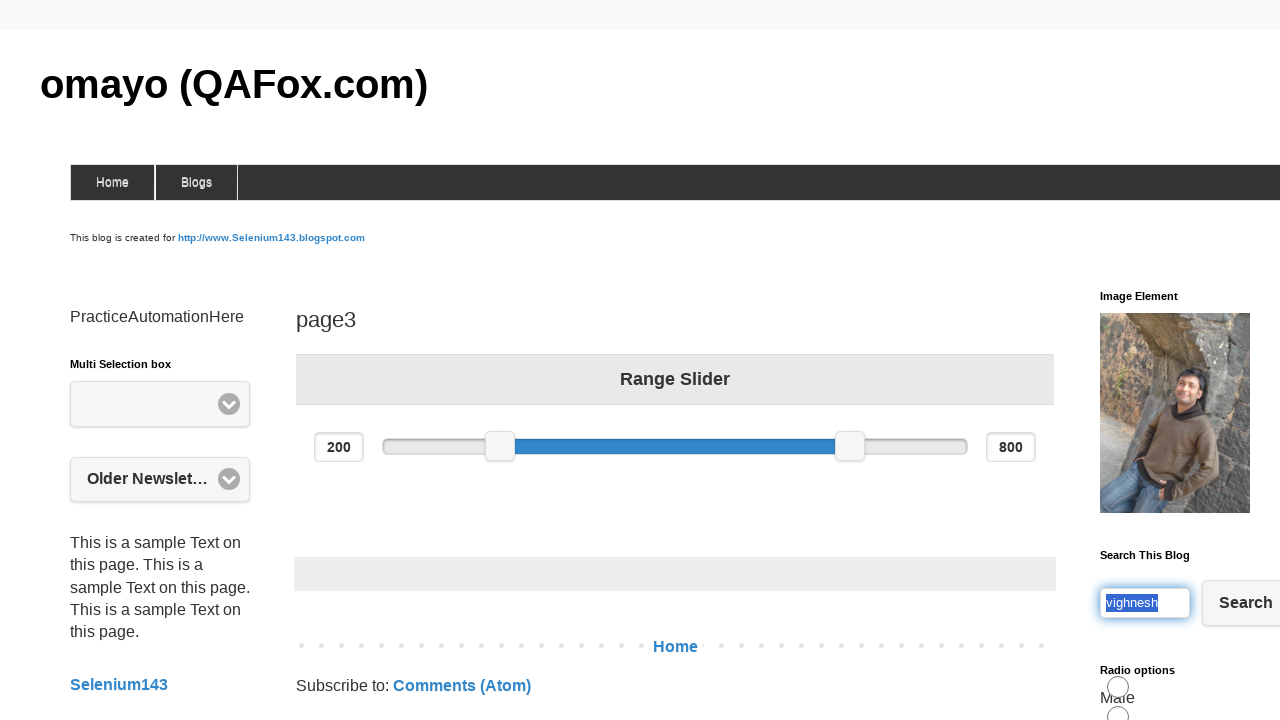